Opens the MarsTech homepage and checks that the browser console does not contain severe errors

Starting URL: https://marstech.tb.ru/

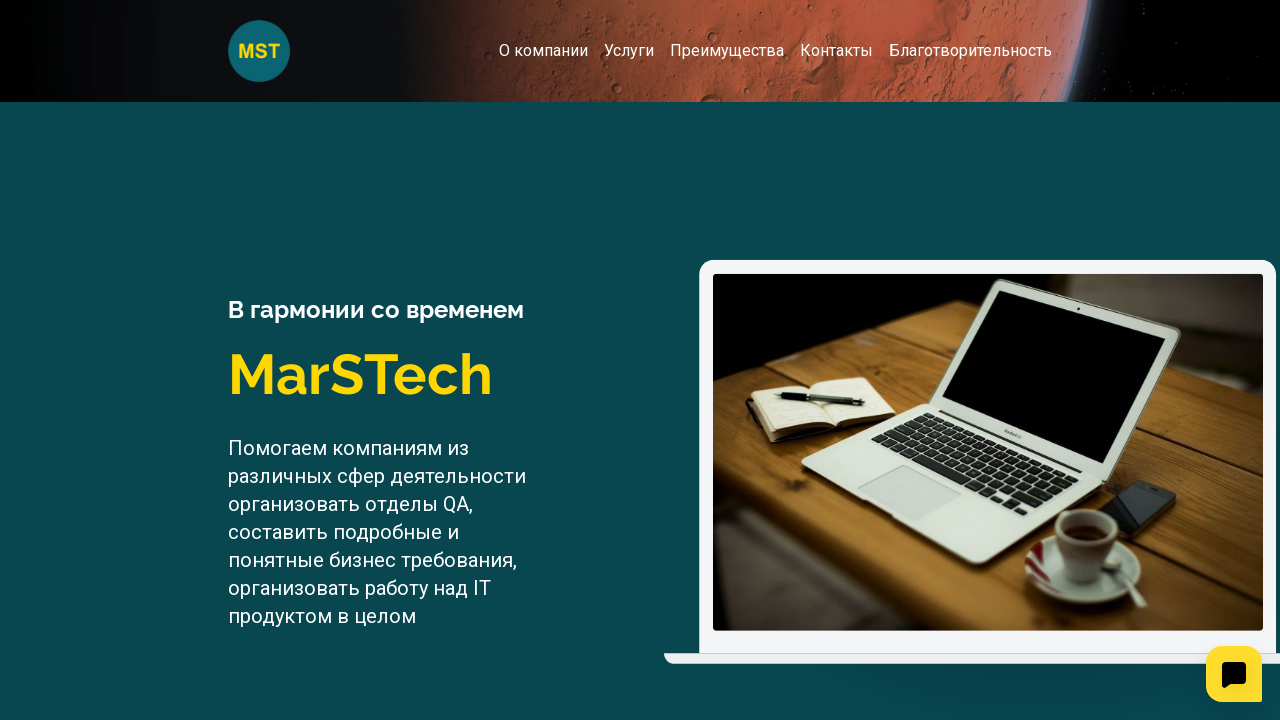

Set up console message handler
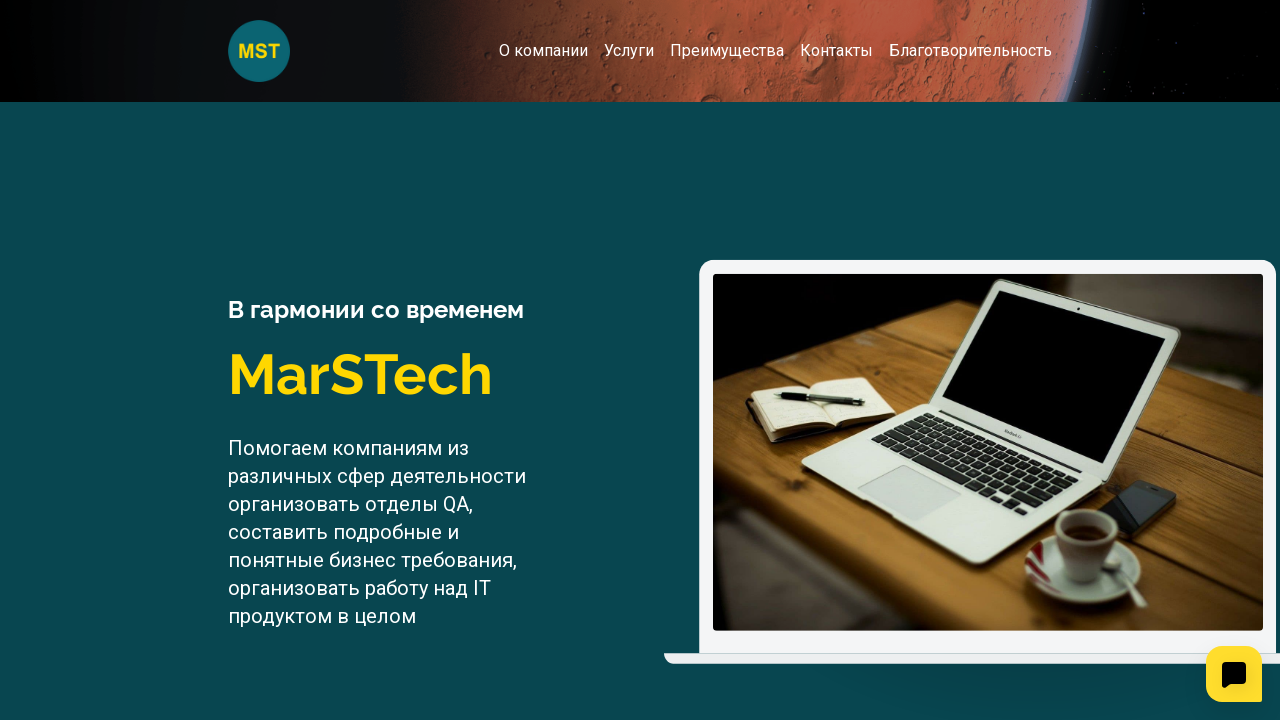

Reloaded MarsTech homepage to capture console logs
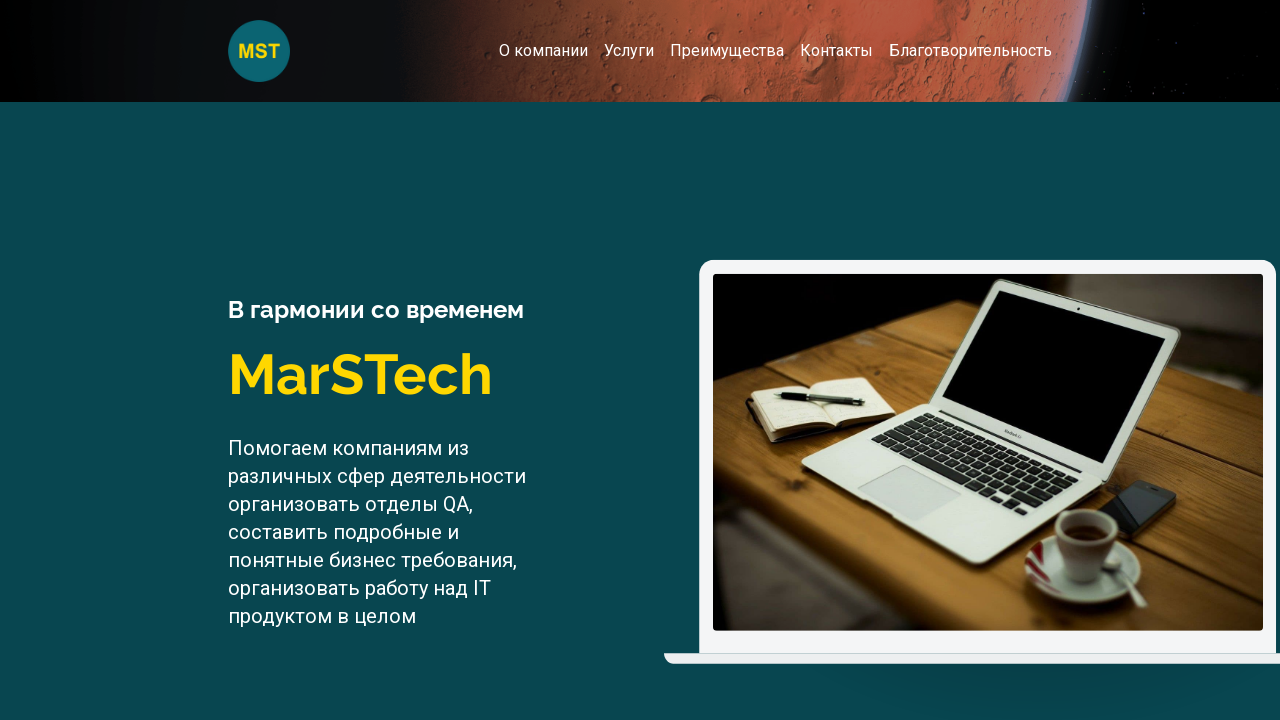

Waited 1 second for console messages to be captured
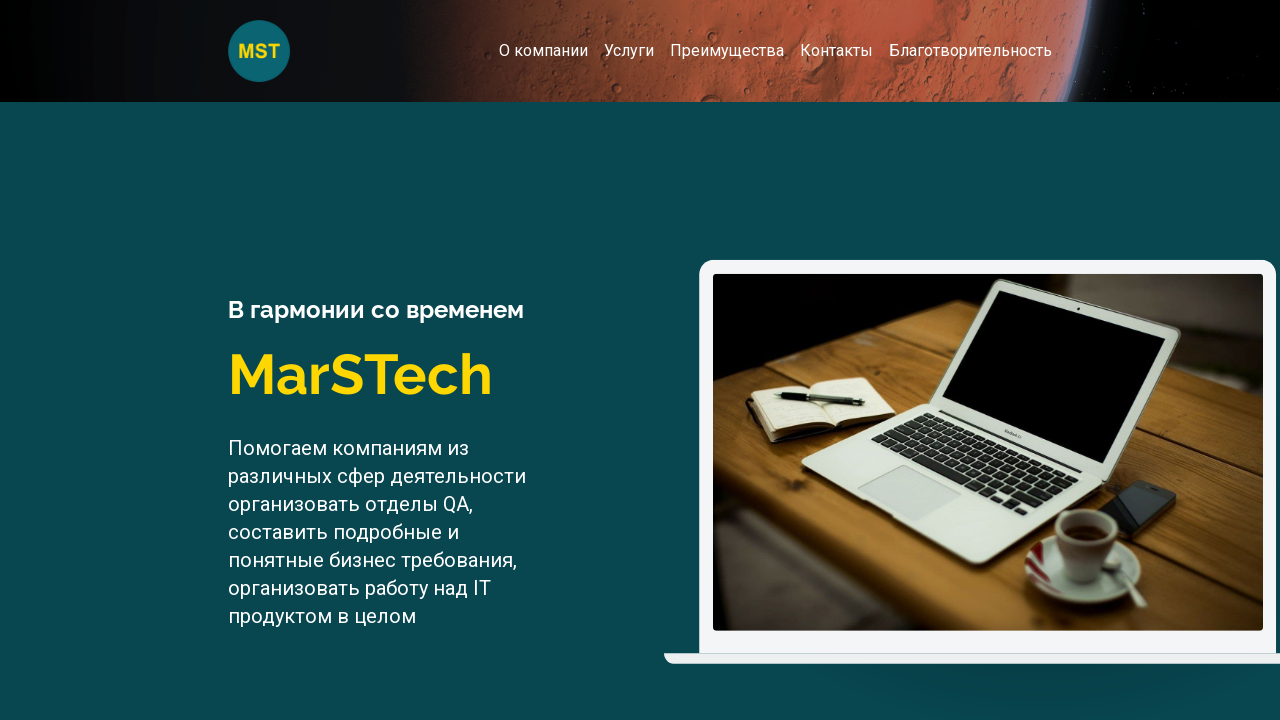

Verified that console does not contain SEVERE errors
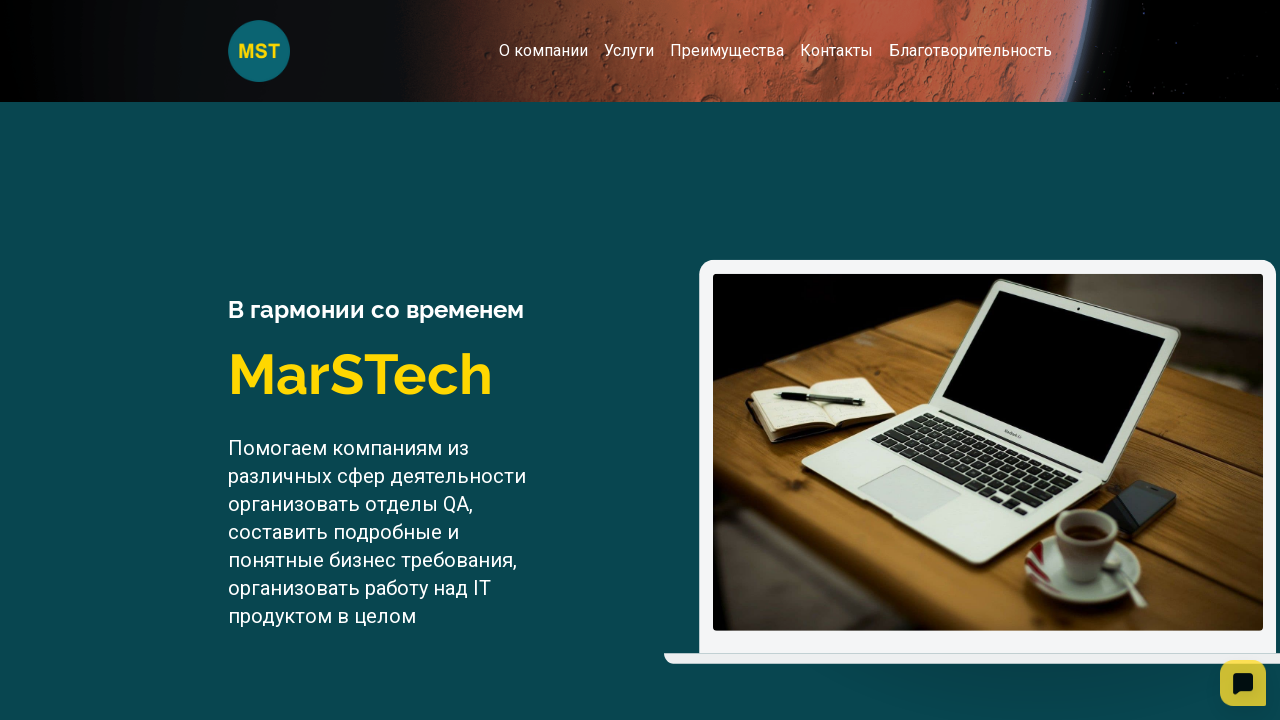

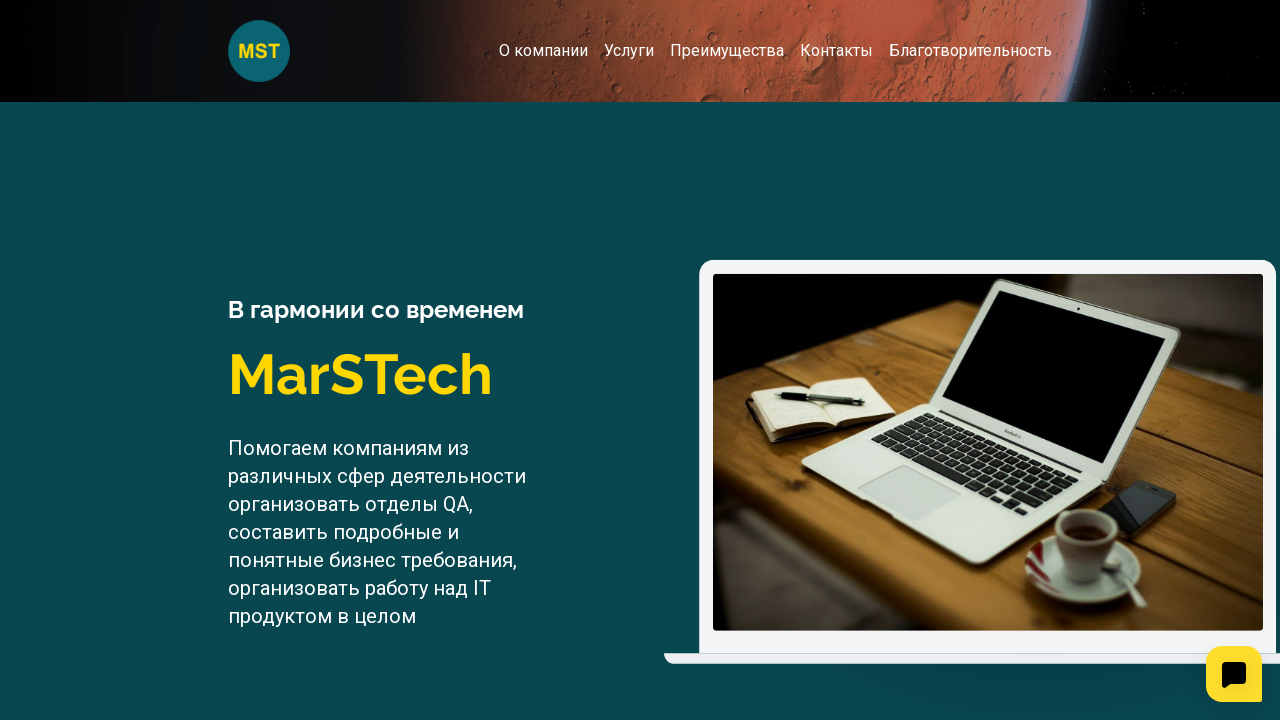